Tests the search functionality on Python.org by entering a search query "too" and submitting the form, then verifying results are found.

Starting URL: https://www.python.org

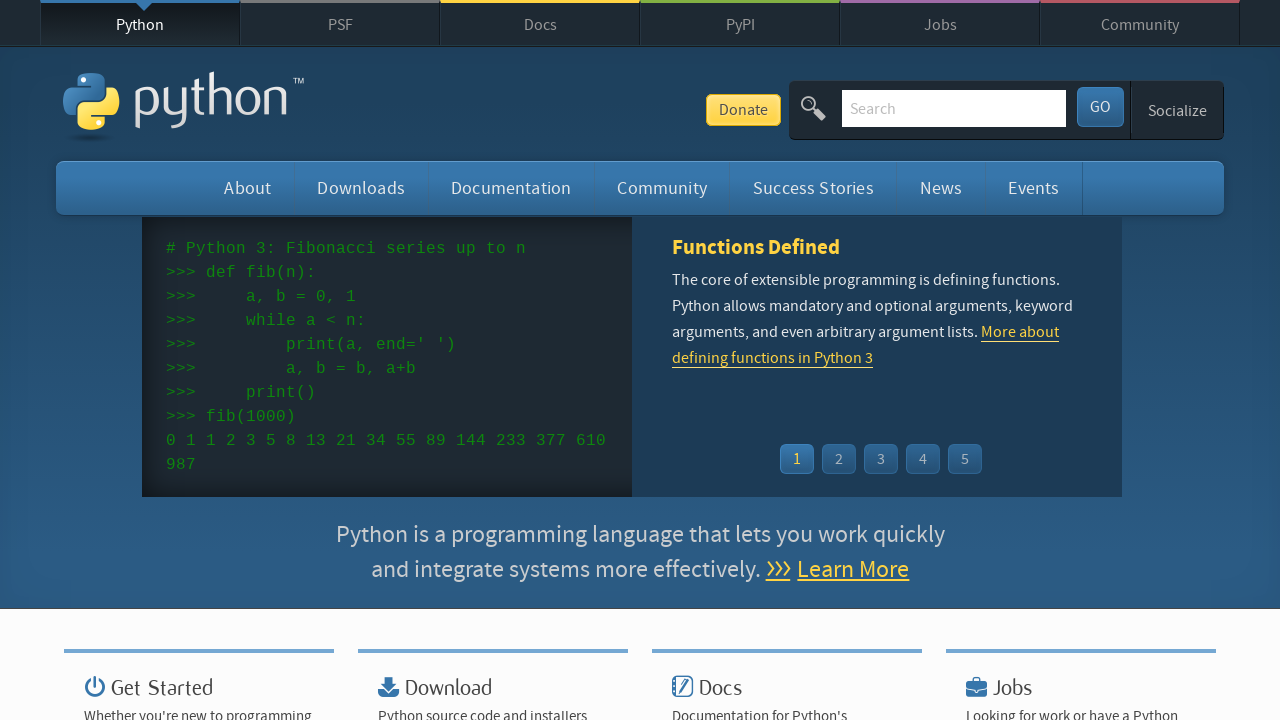

Cleared the search input field on input[name='q']
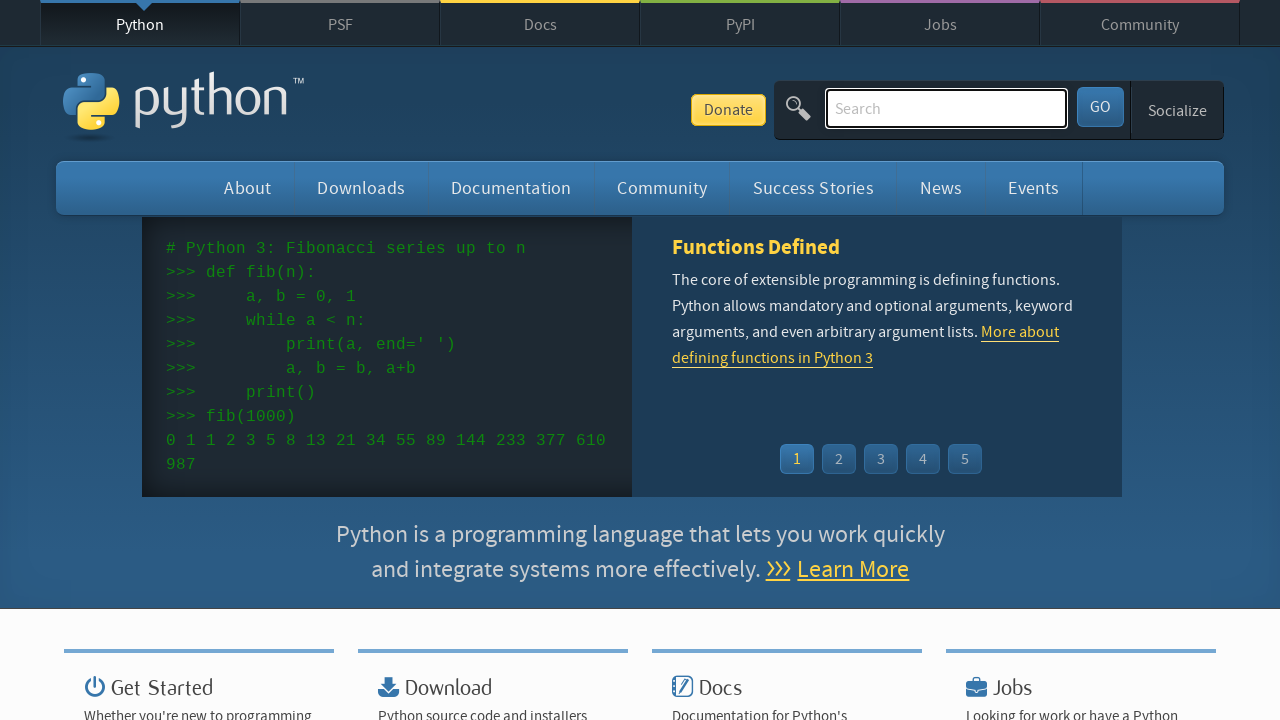

Filled search field with 'too' on input[name='q']
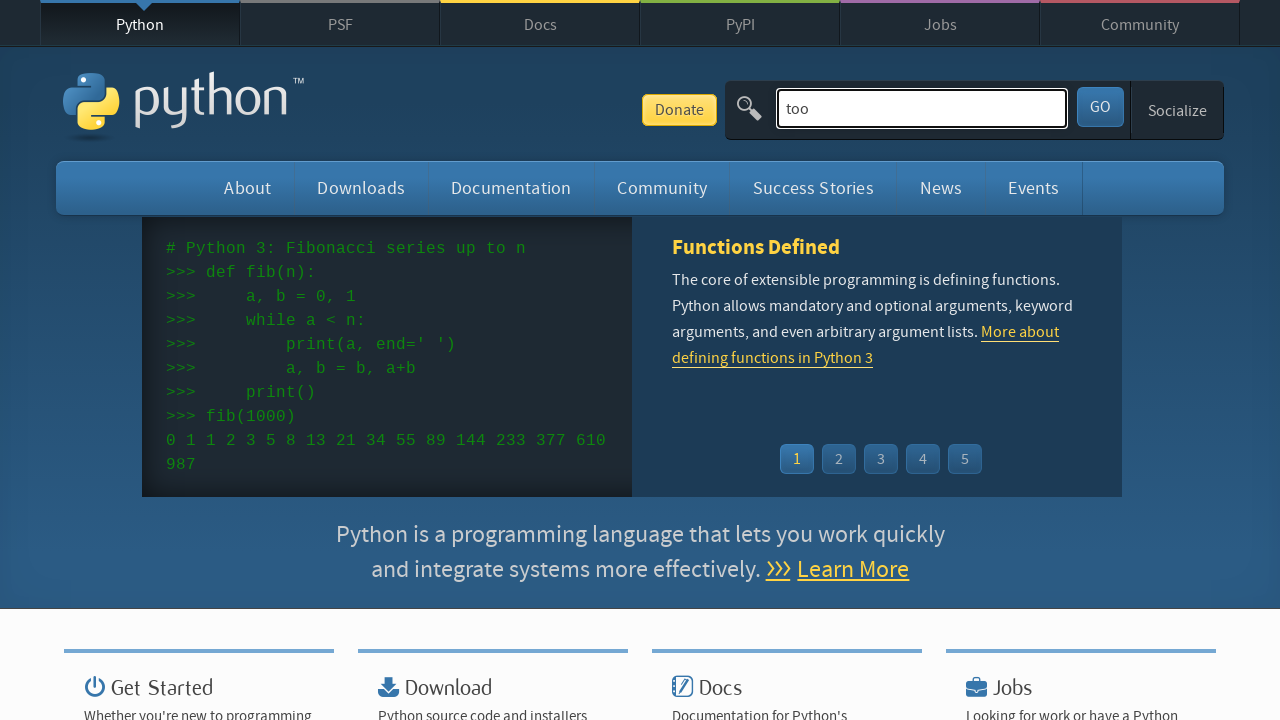

Submitted search form by pressing Enter on input[name='q']
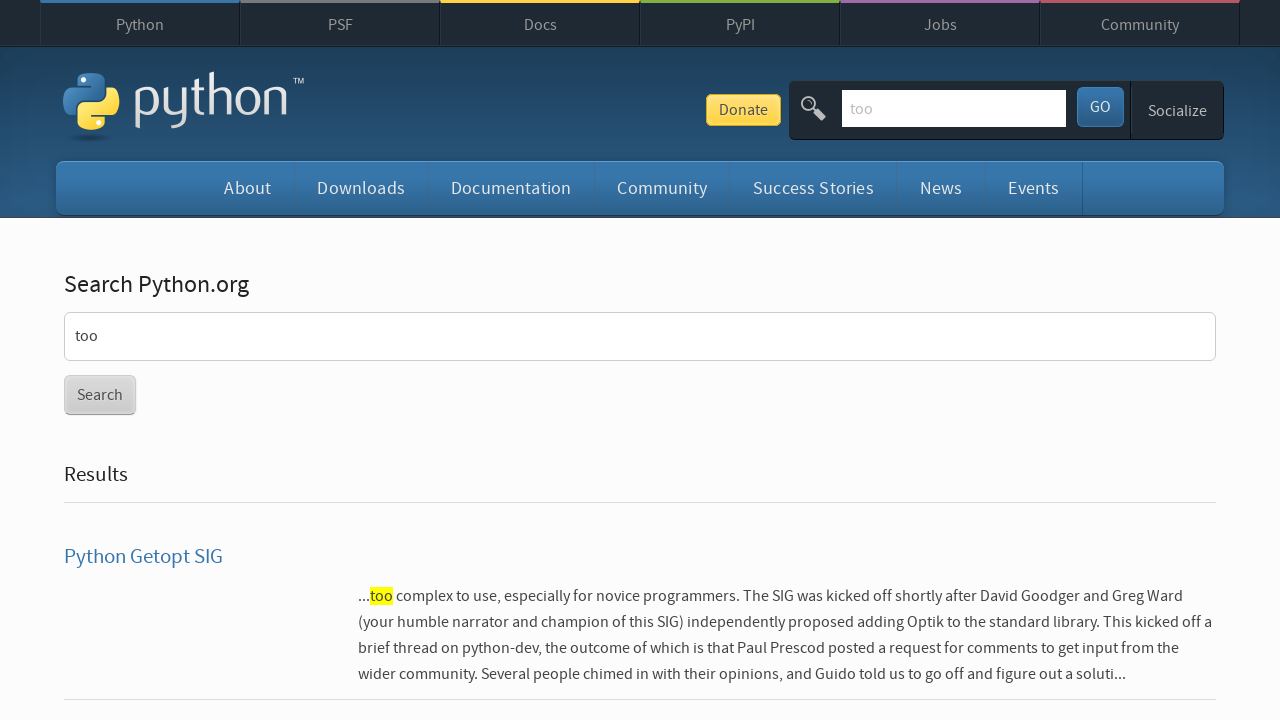

Search results page loaded successfully
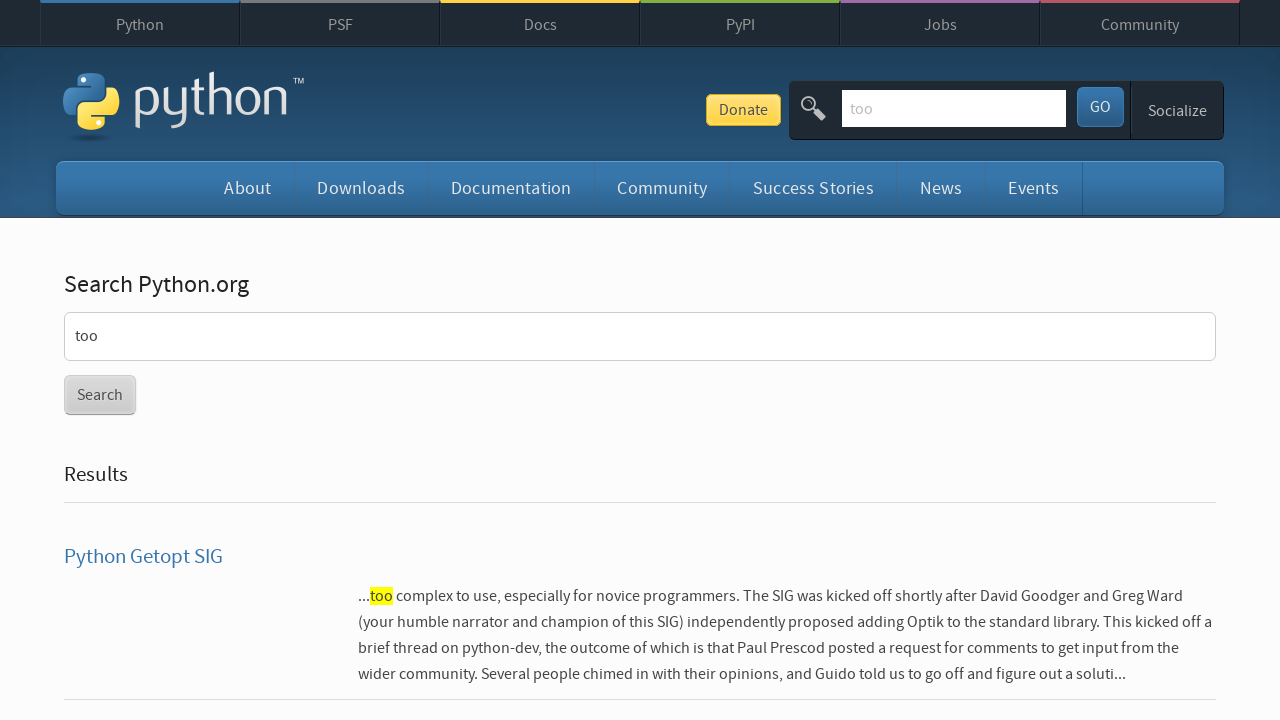

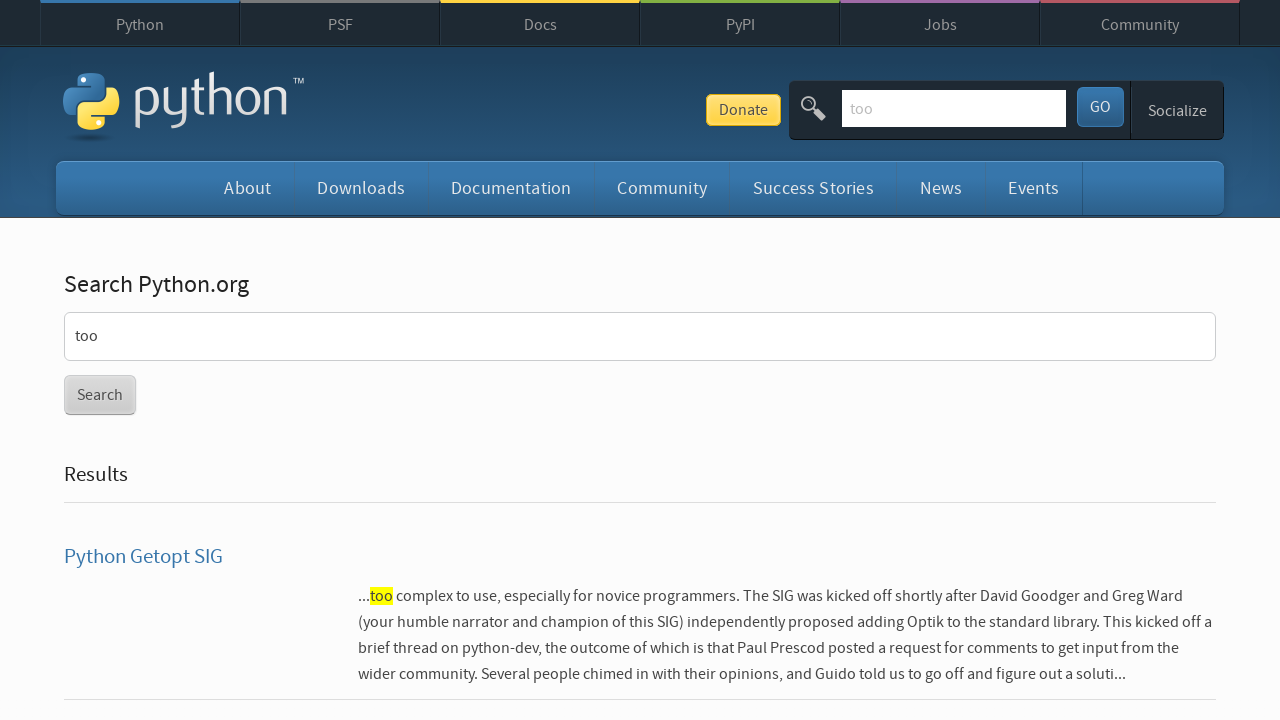